Tests drag and drop functionality on jQuery UI by navigating to the Droppable demo, switching to the demo iframe, and performing a drag and drop action from a draggable element to a drop target.

Starting URL: https://jqueryui.com/

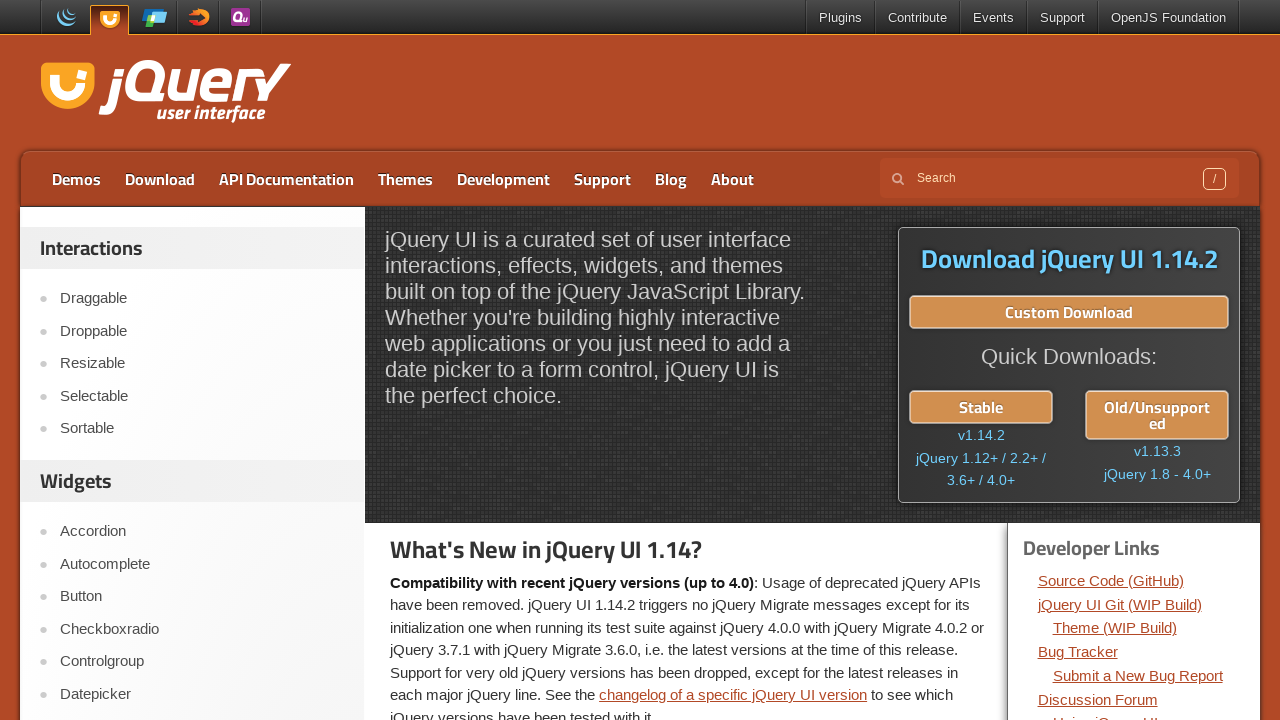

Clicked on the Droppable link in jQuery UI navigation at (202, 331) on xpath=//a[text()='Droppable']
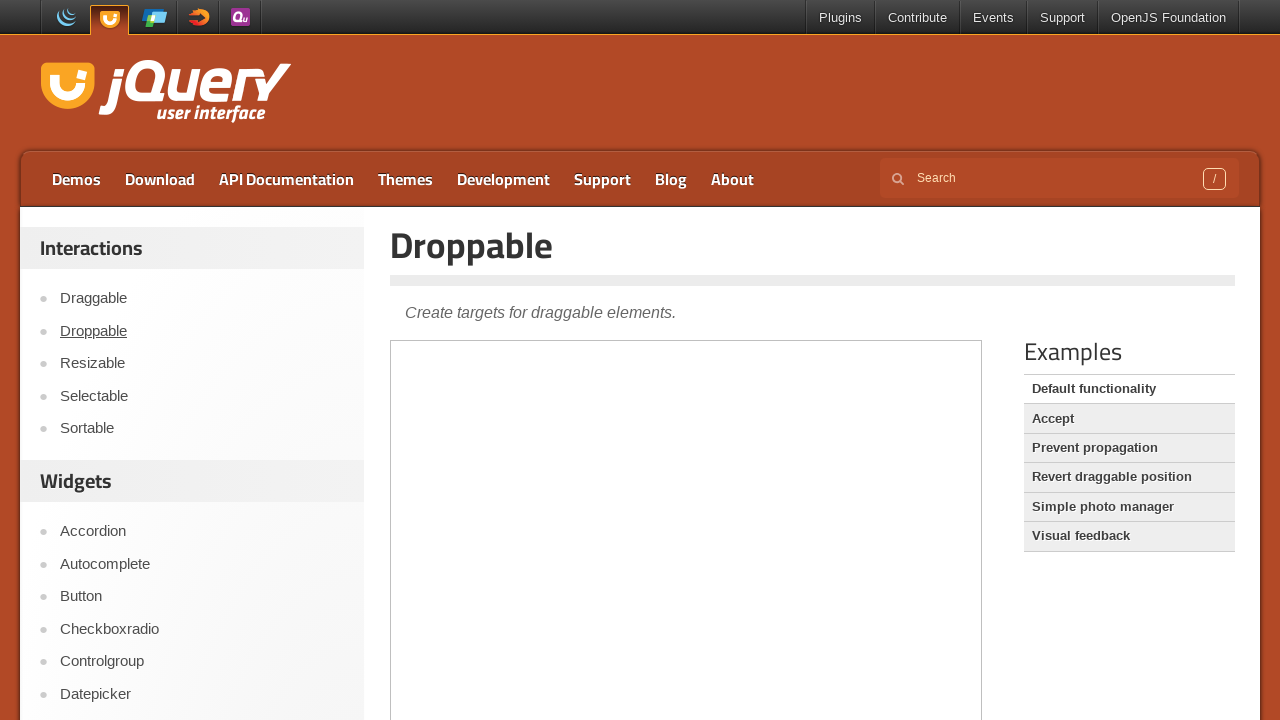

Located the demo iframe
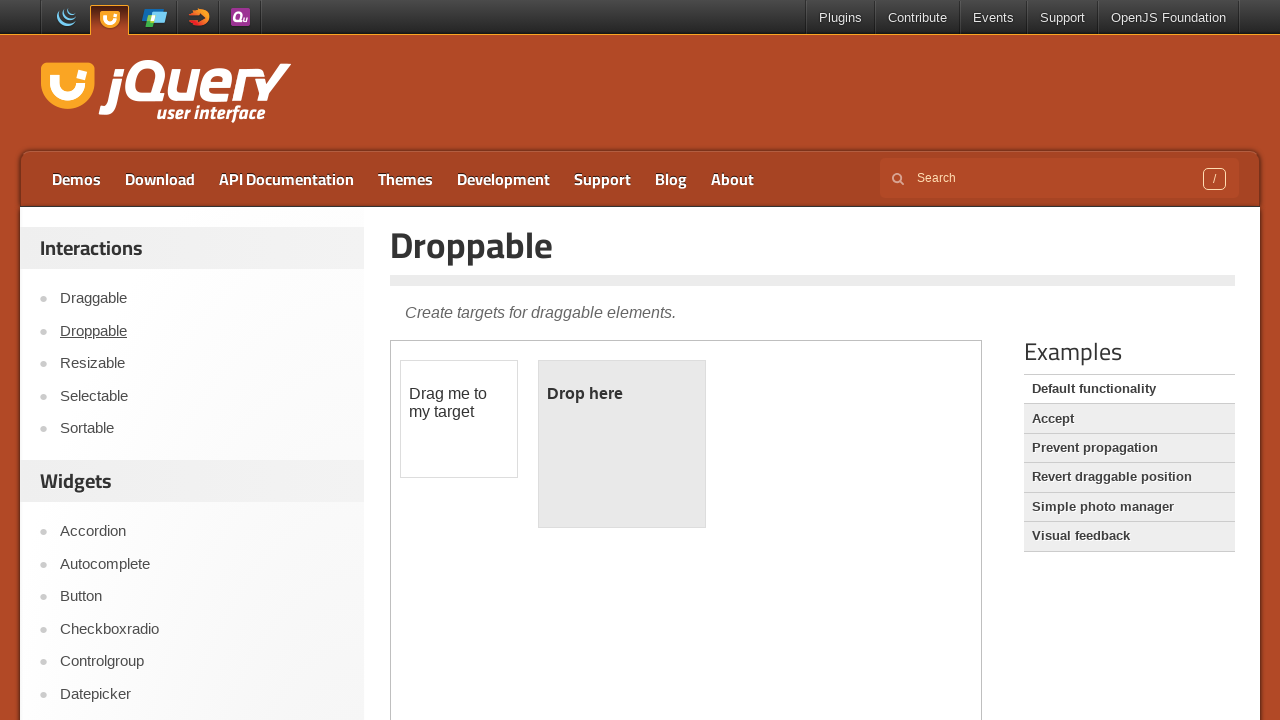

Located the draggable element within the iframe
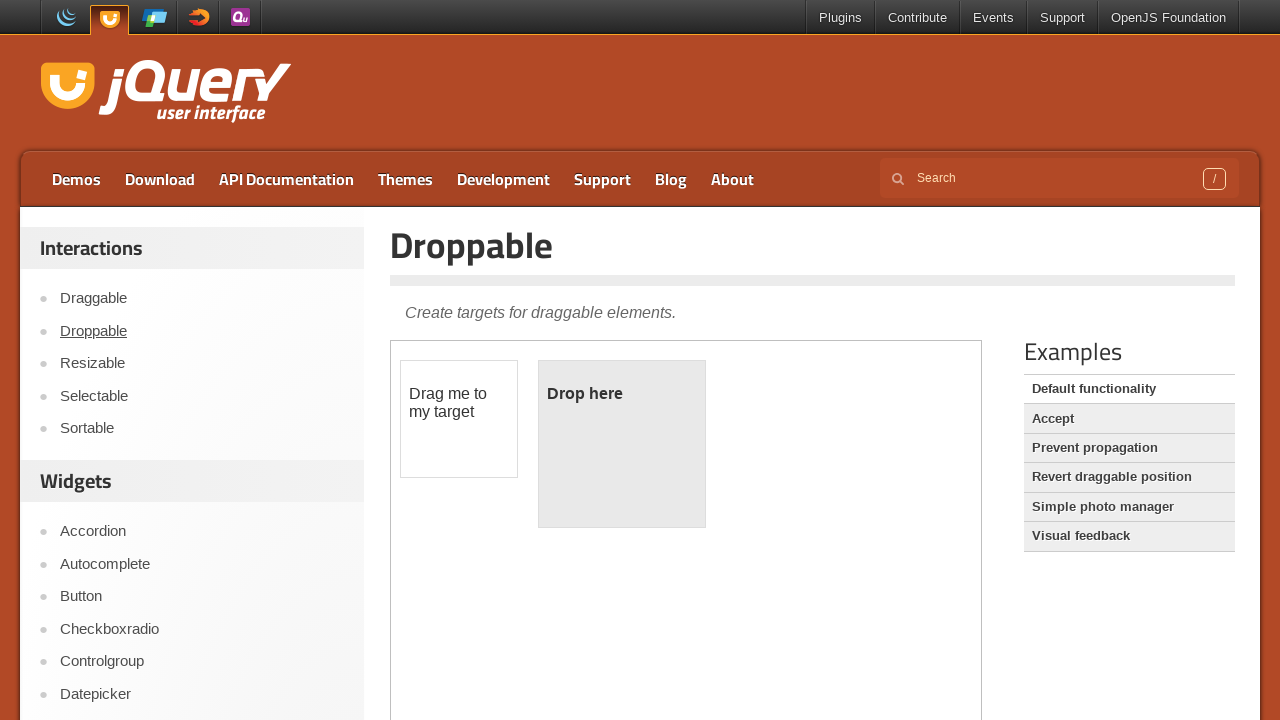

Located the droppable target element within the iframe
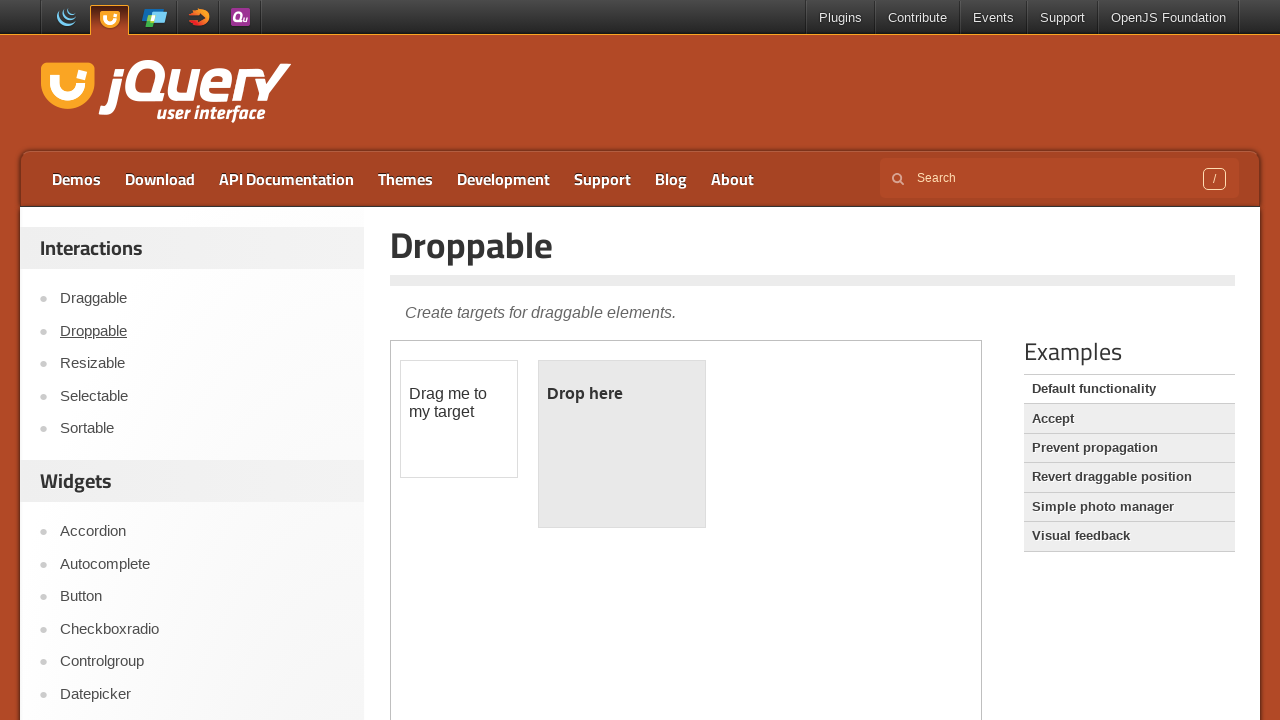

Performed drag and drop from draggable element to droppable target at (622, 444)
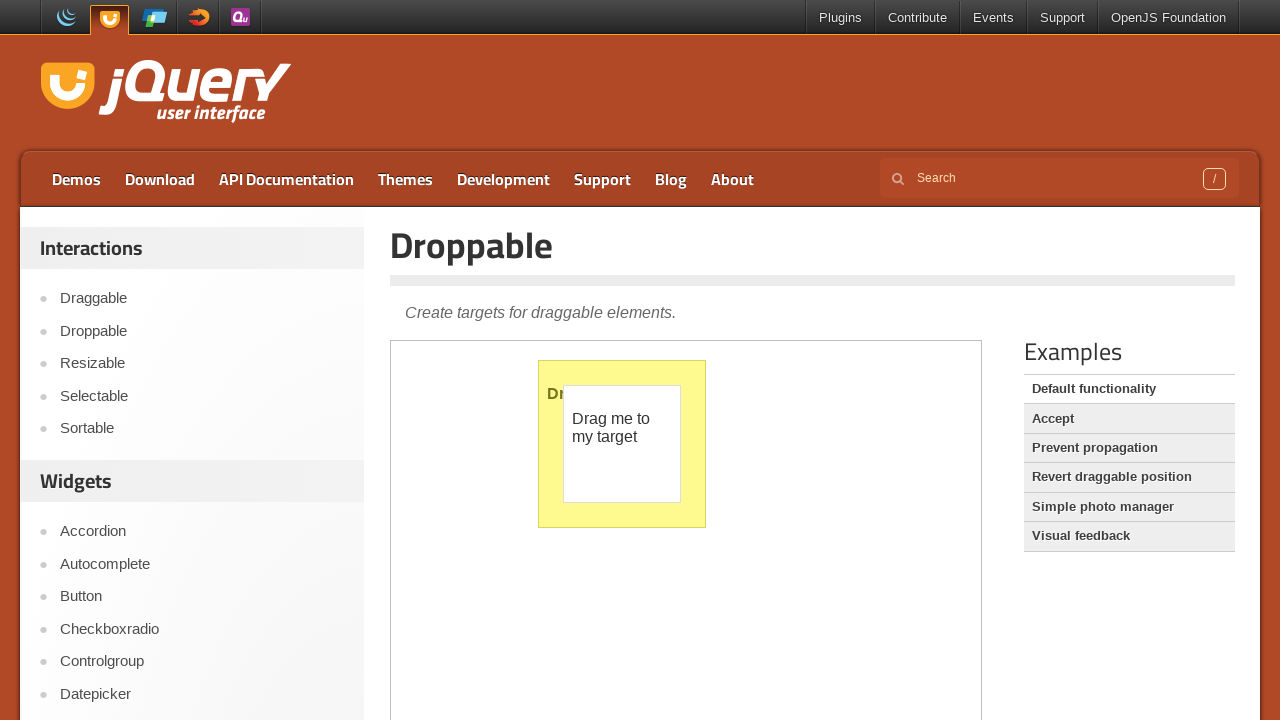

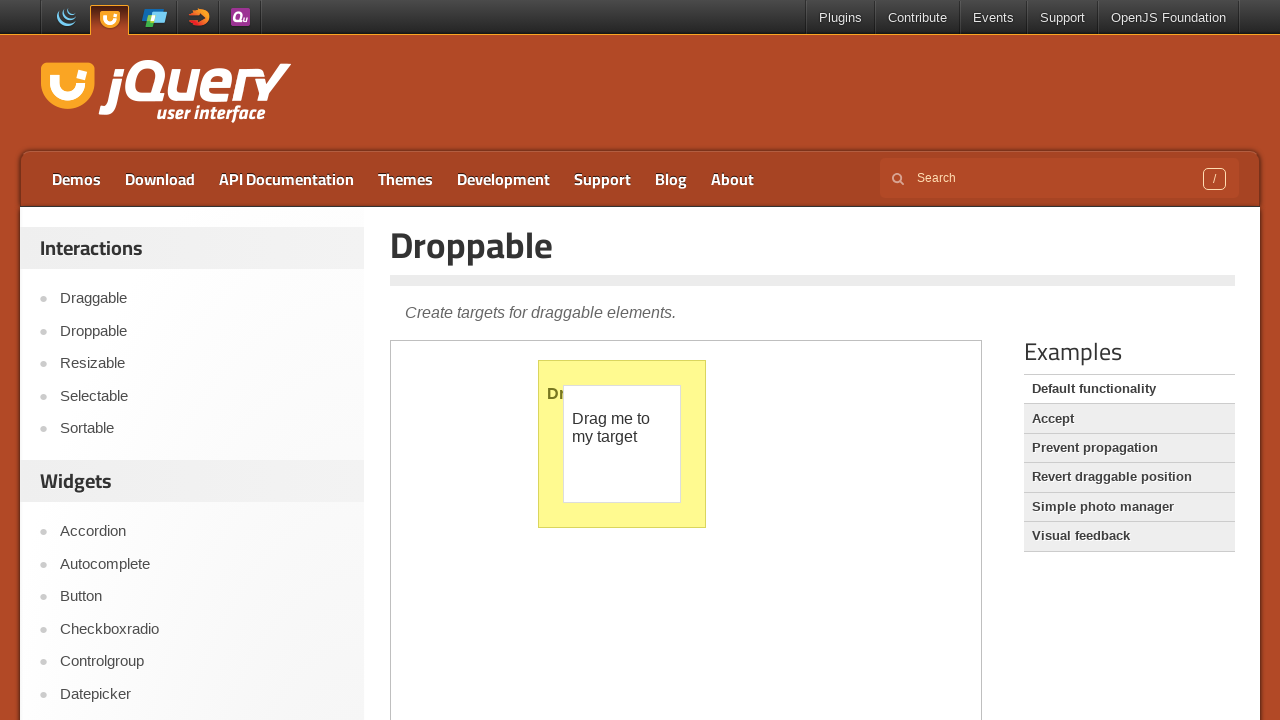